Tests a math puzzle form by reading a value from the page, calculating a mathematical result using logarithm and sine functions, filling in the answer, checking required checkboxes, and submitting the form.

Starting URL: http://suninjuly.github.io/math.html

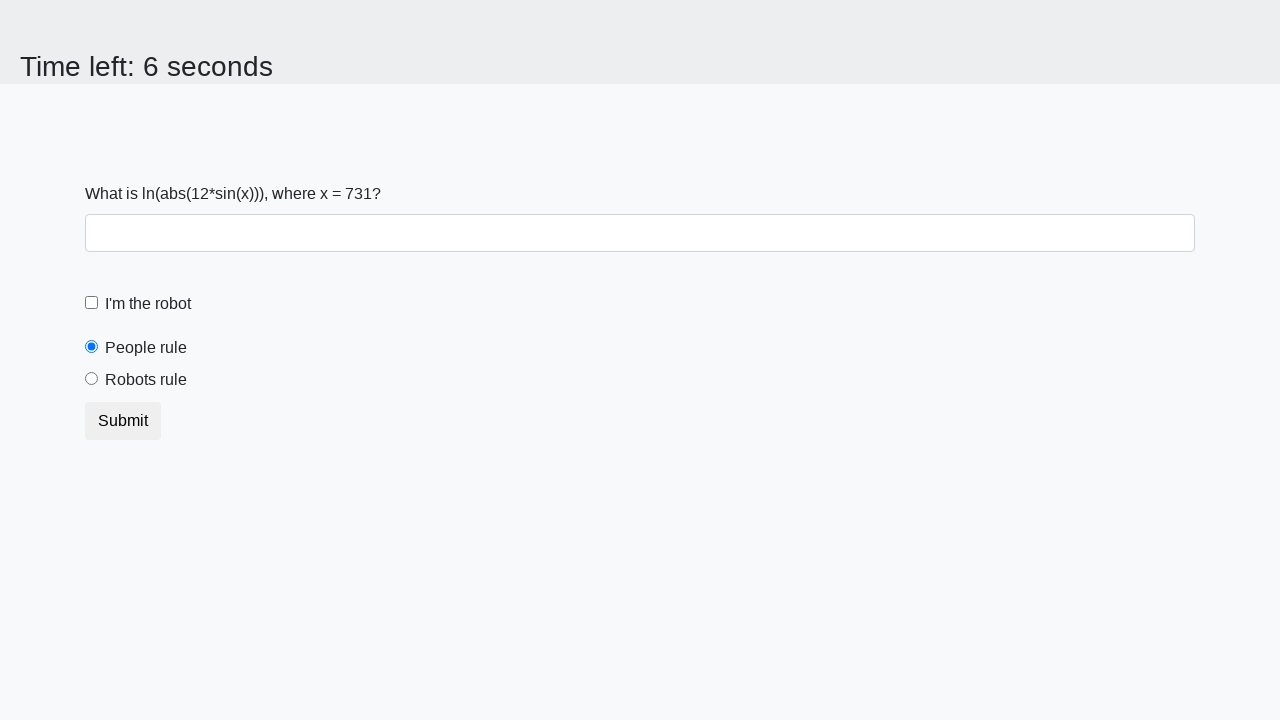

Located the input value element
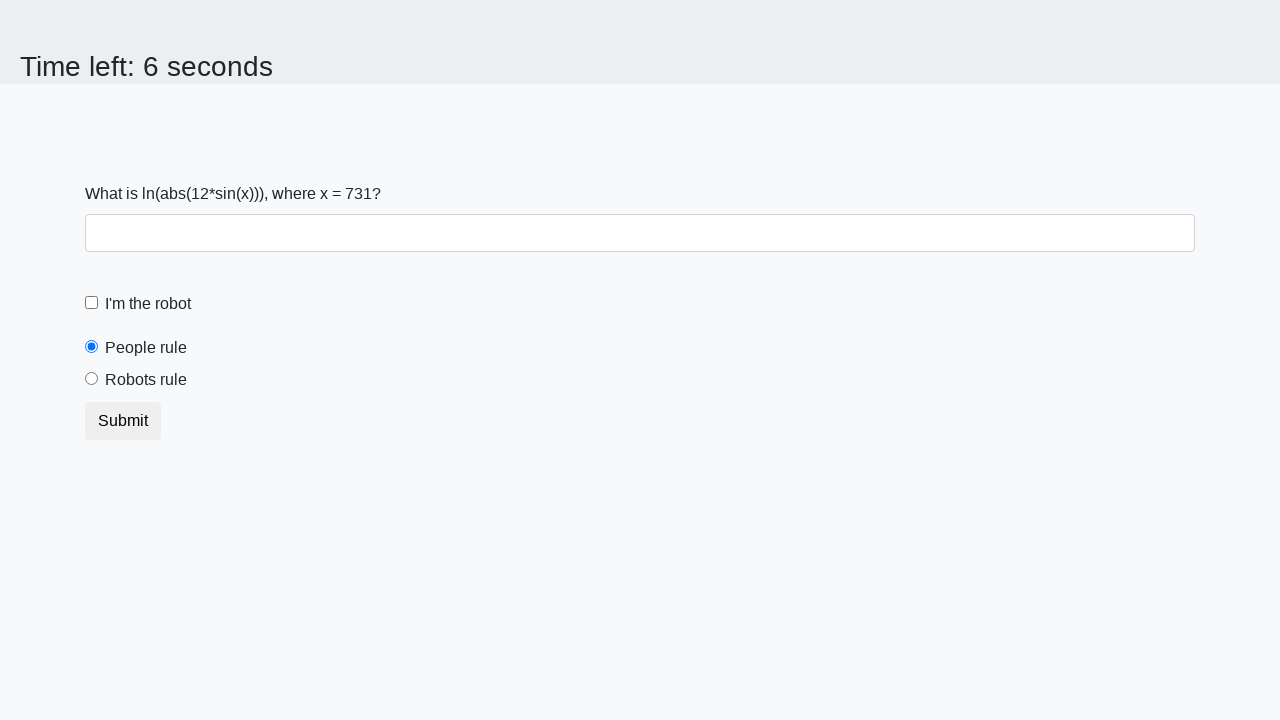

Retrieved inner text from input value element
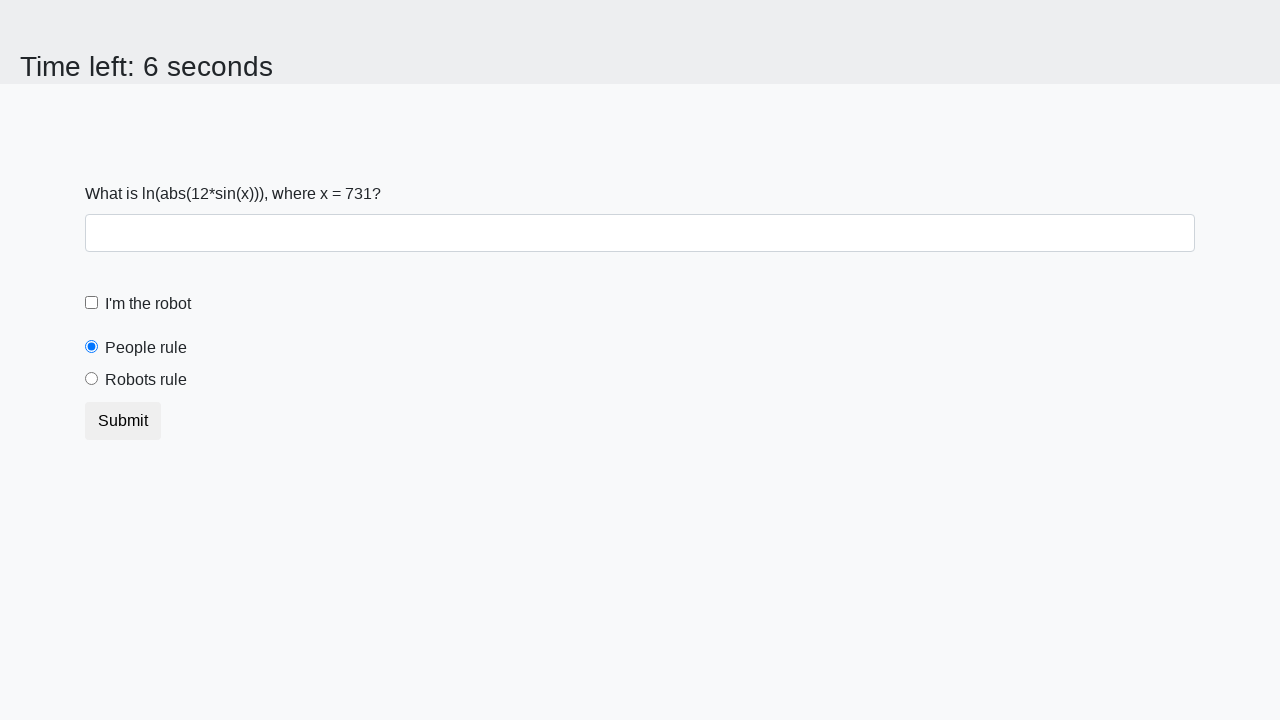

Calculated mathematical answer using logarithm and sine functions: 2.3065244616346274
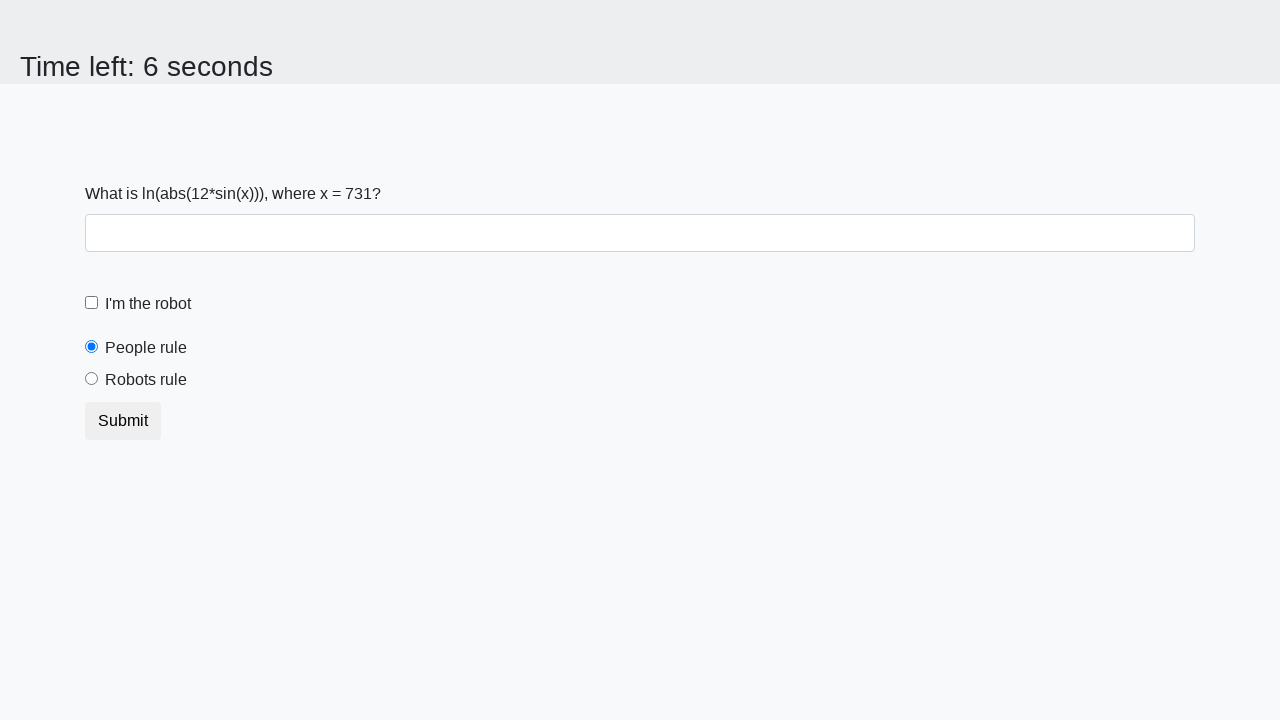

Filled answer field with calculated result on #answer
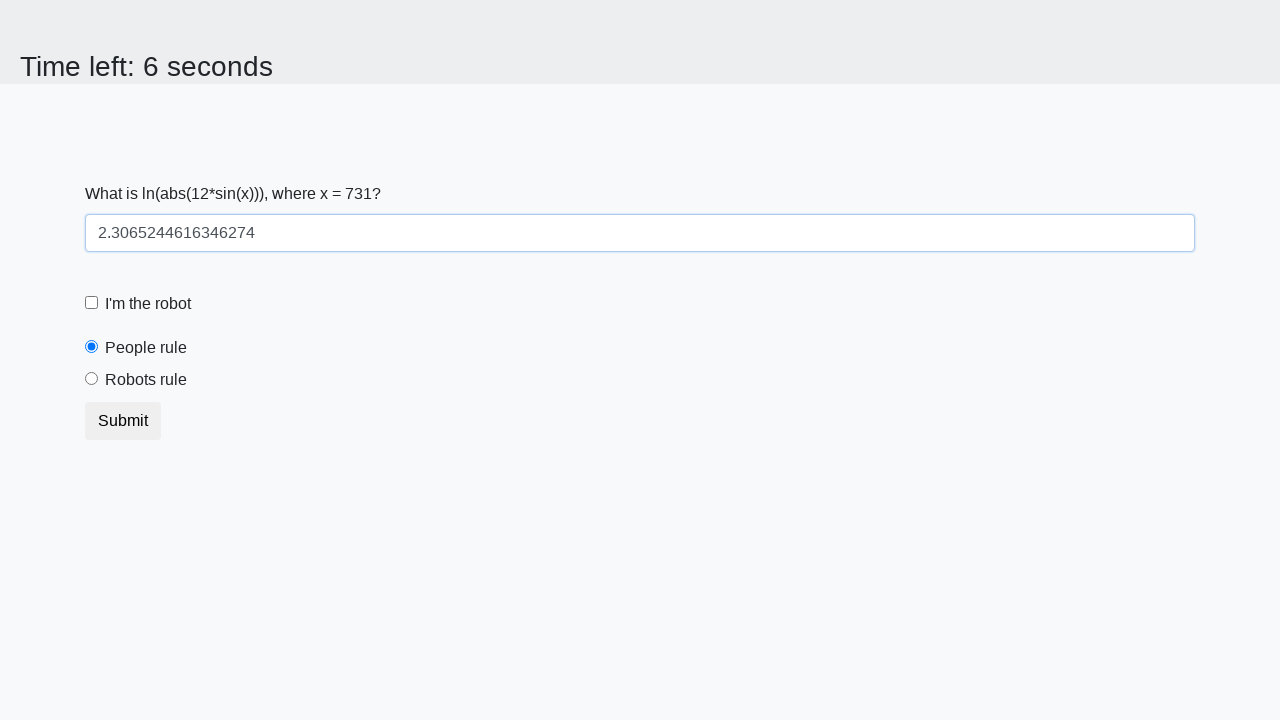

Clicked the robot checkbox at (92, 303) on #robotCheckBox
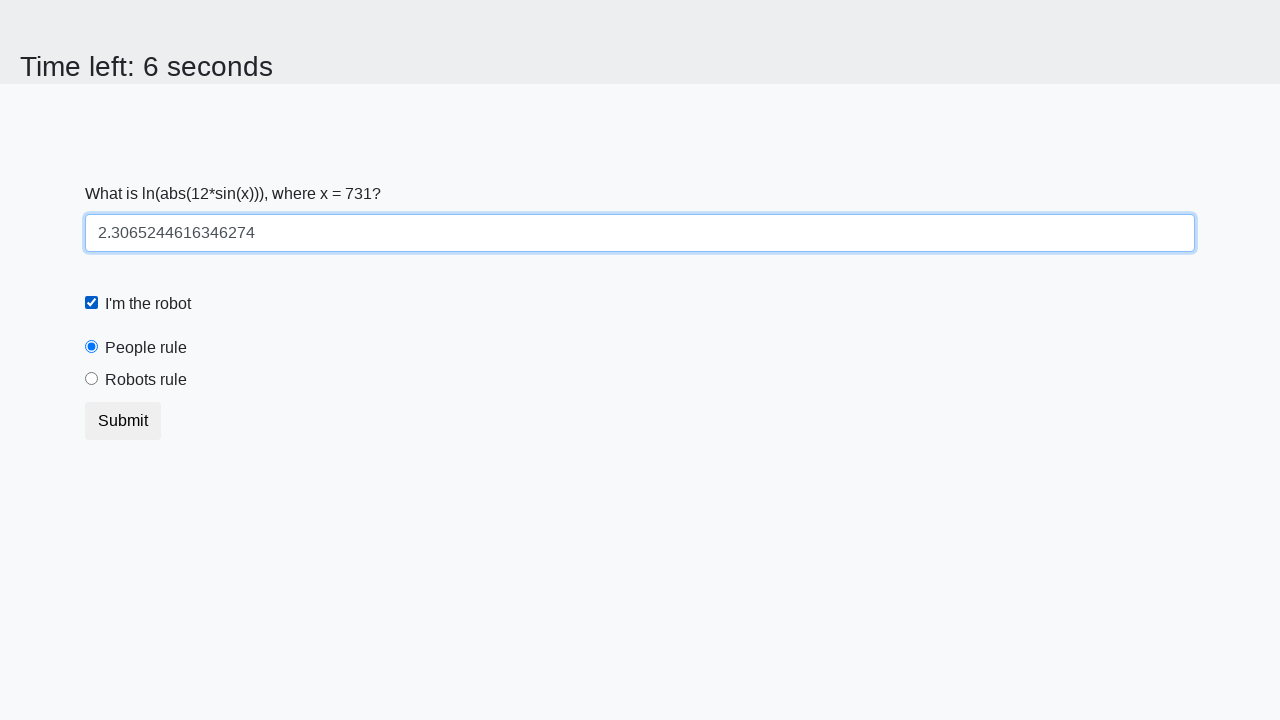

Clicked the robots rule checkbox at (92, 379) on #robotsRule
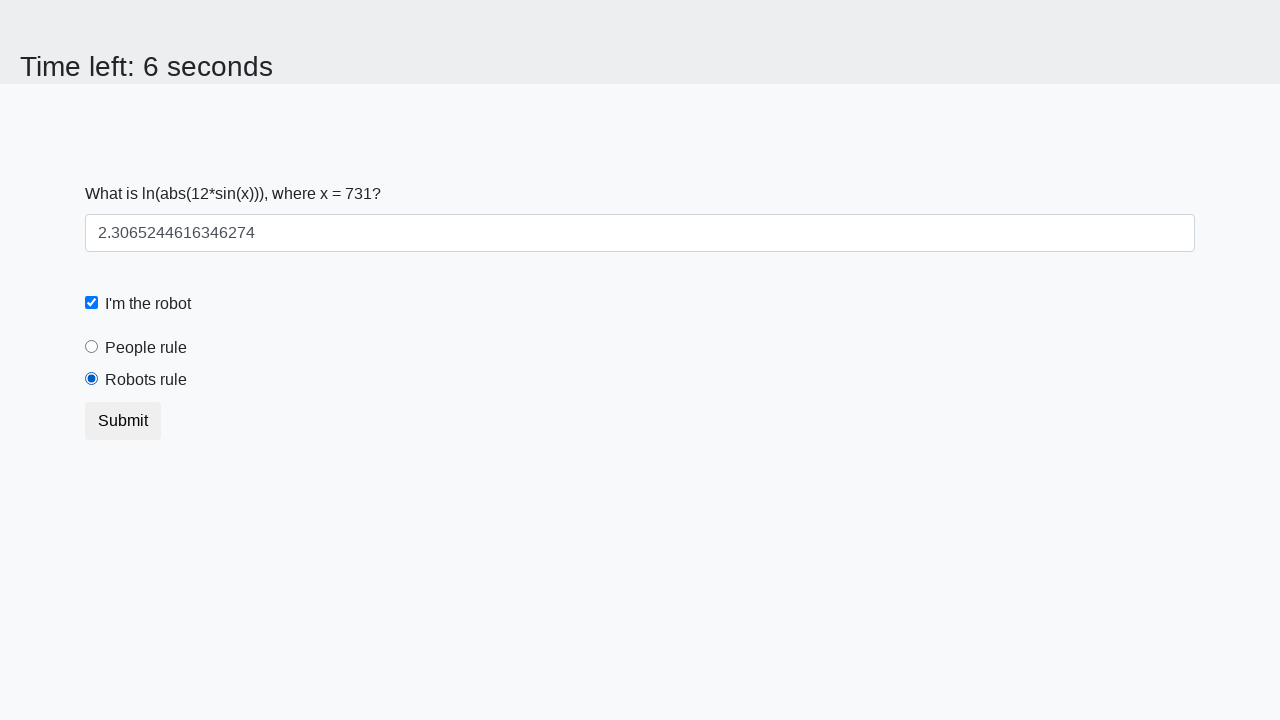

Clicked submit button to submit the form at (123, 421) on button[type='submit']
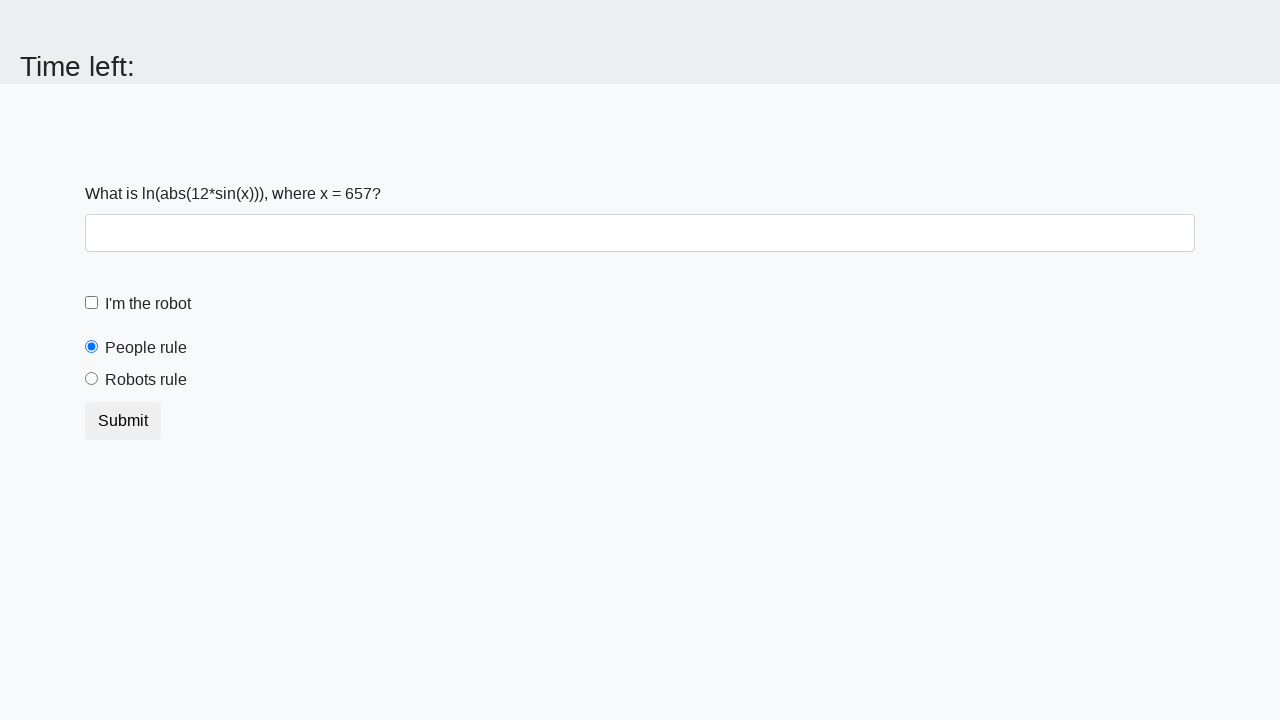

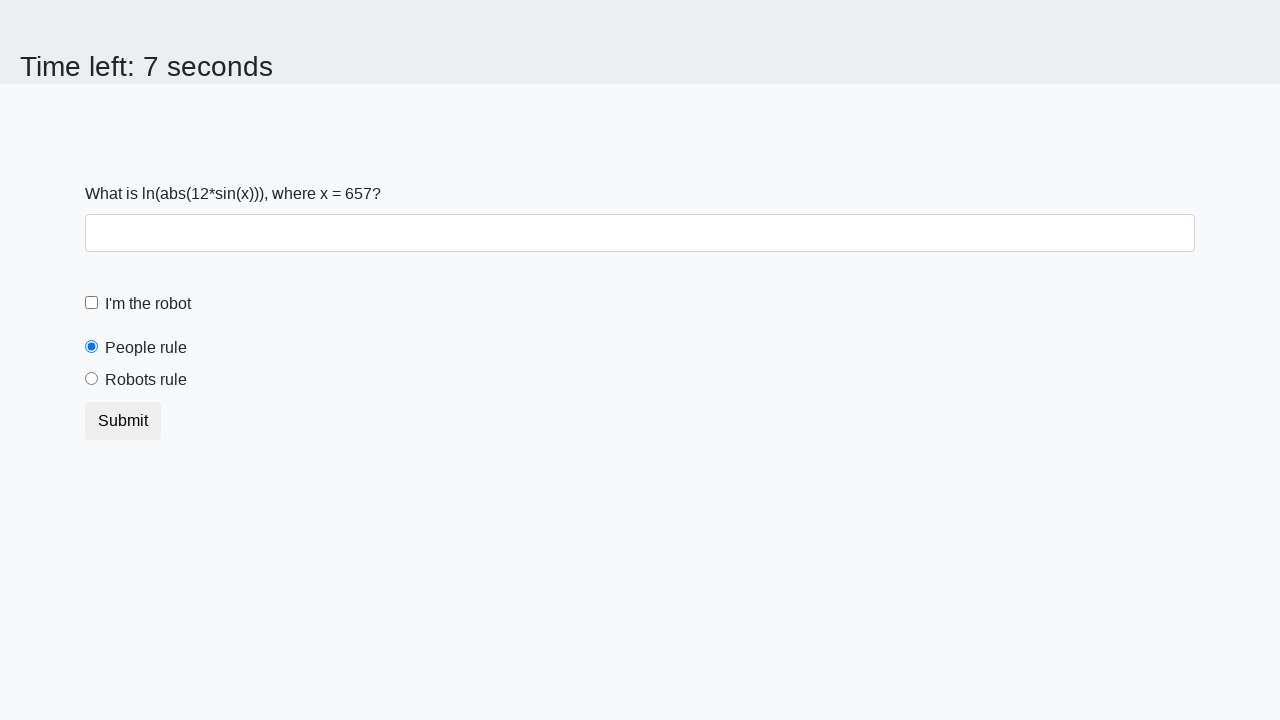